Navigates to Rahul Shetty Academy's Selenium practice page (a grocery shopping demo site) and waits for page elements to load

Starting URL: https://rahulshettyacademy.com/seleniumPractise/#/

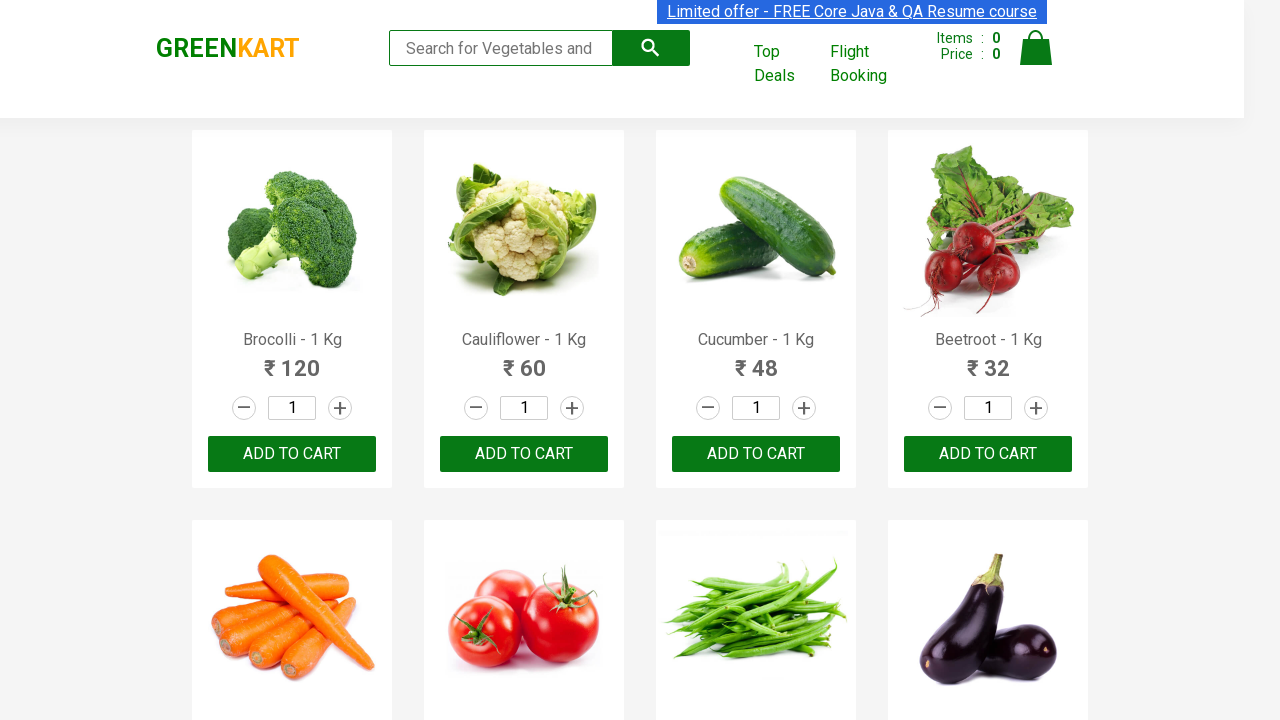

Waited for search keyword element to load on Rahul Shetty Academy grocery shopping page
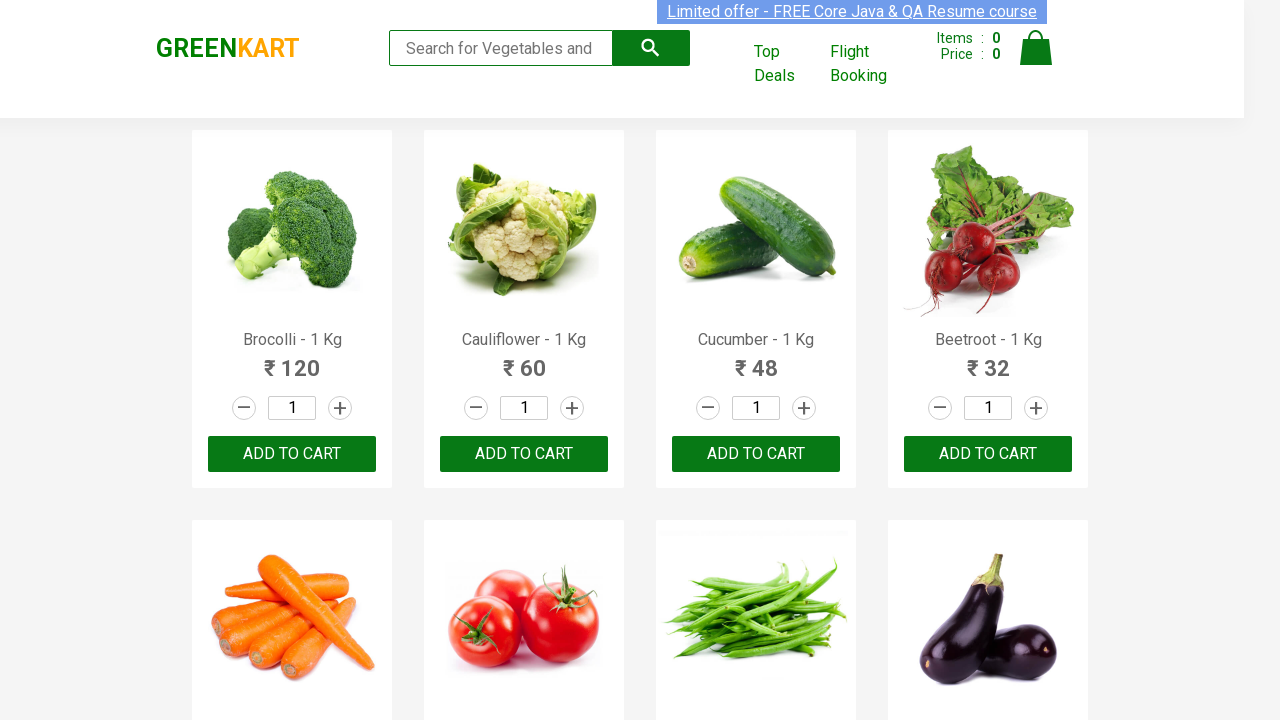

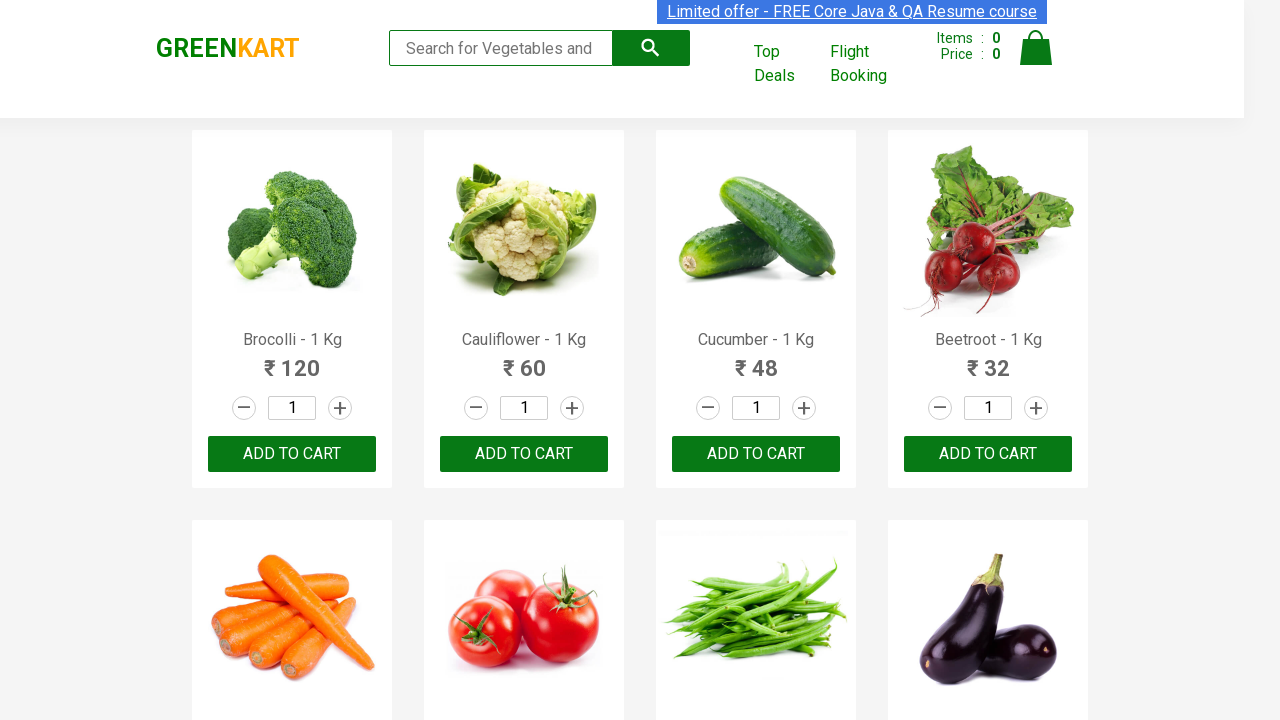